Tests that the text input field is cleared after adding a todo item.

Starting URL: https://demo.playwright.dev/todomvc

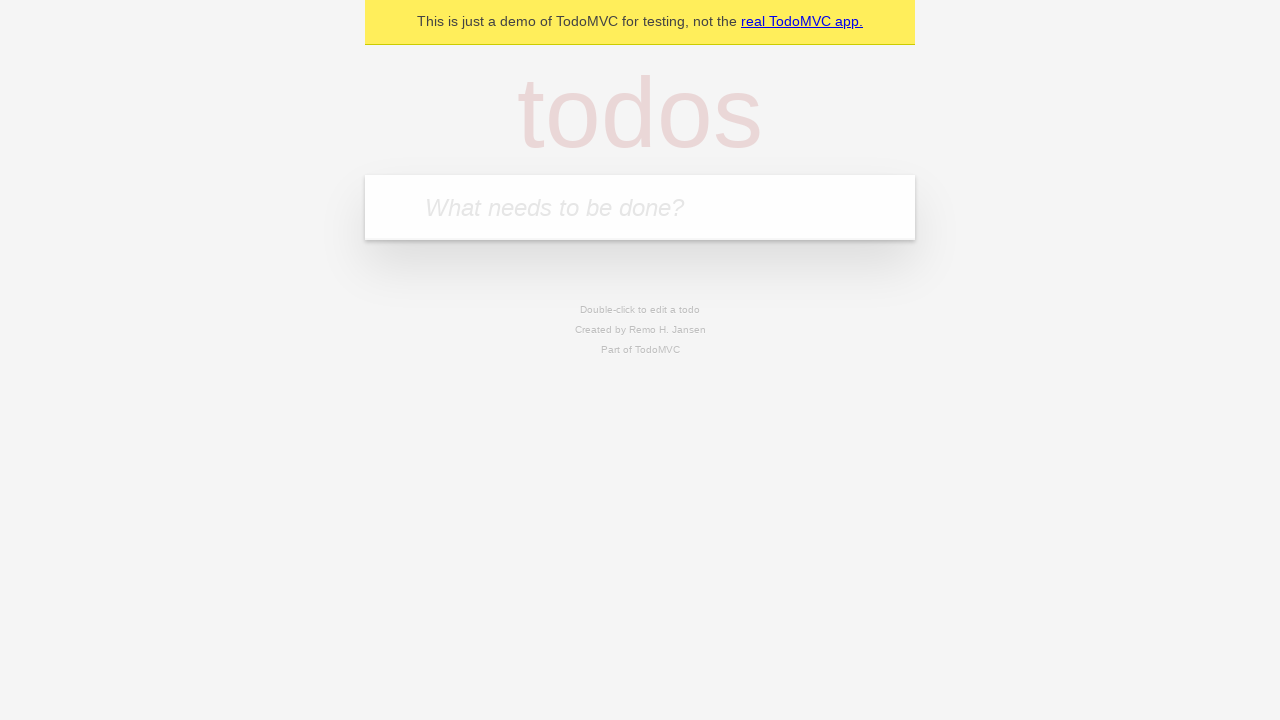

Filled todo input field with 'buy some cheese' on internal:attr=[placeholder="What needs to be done?"i]
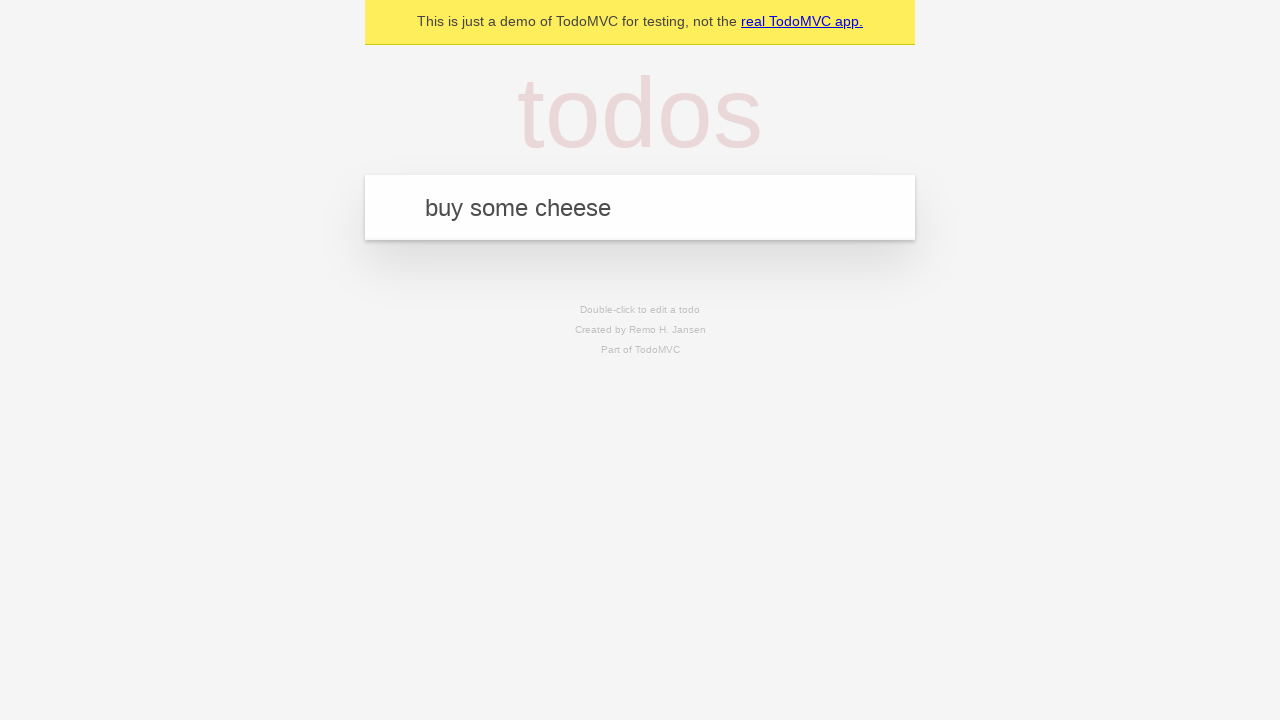

Pressed Enter to submit the todo item on internal:attr=[placeholder="What needs to be done?"i]
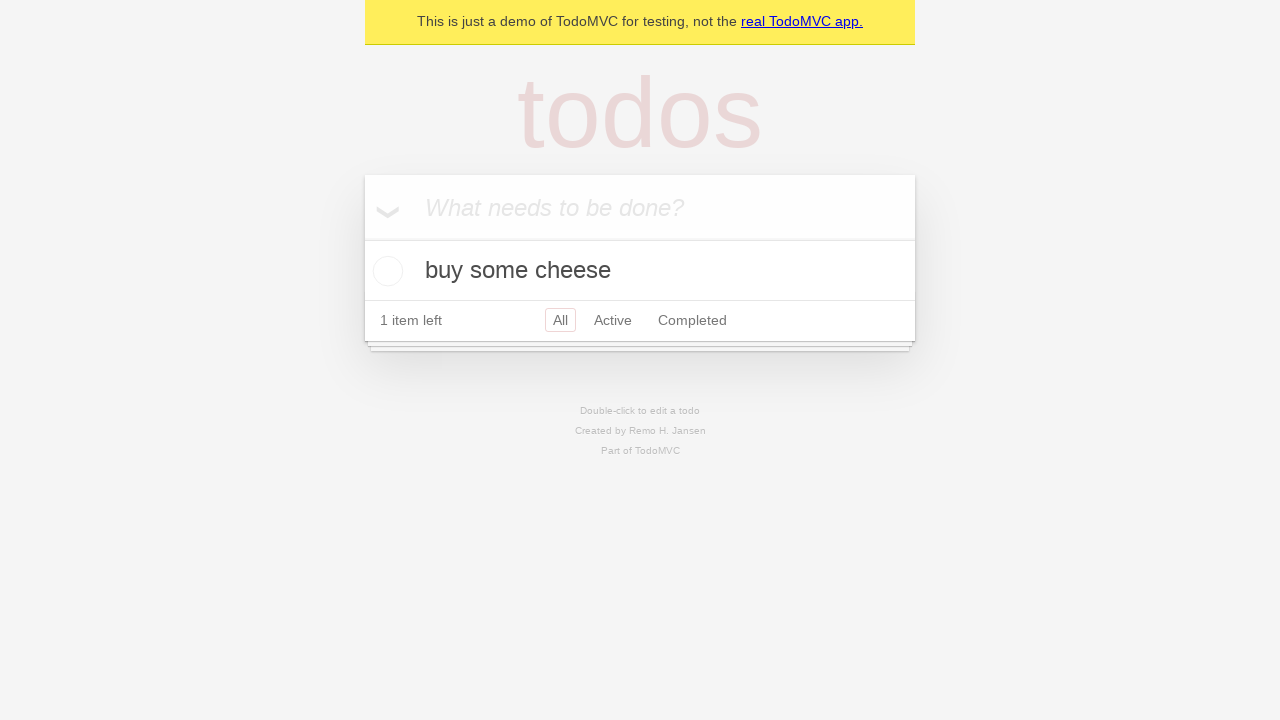

Waited for todo item to appear in the list
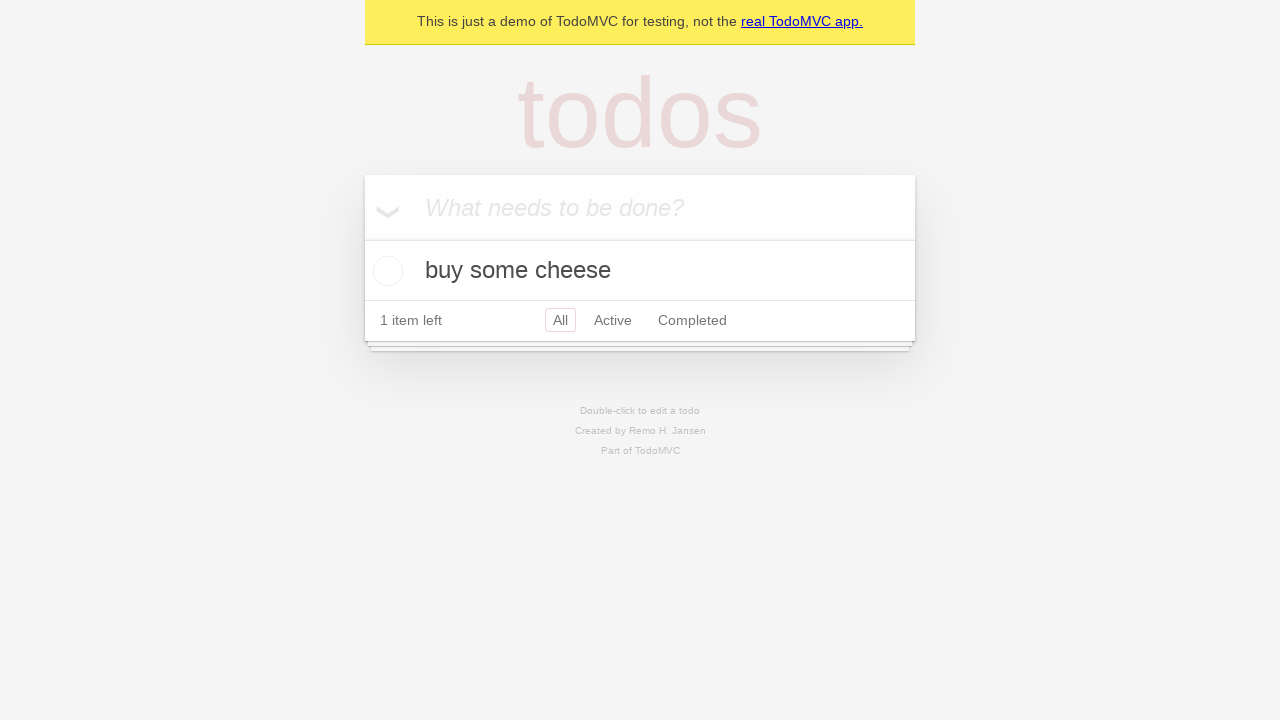

Verified that the text input field was cleared after adding the todo
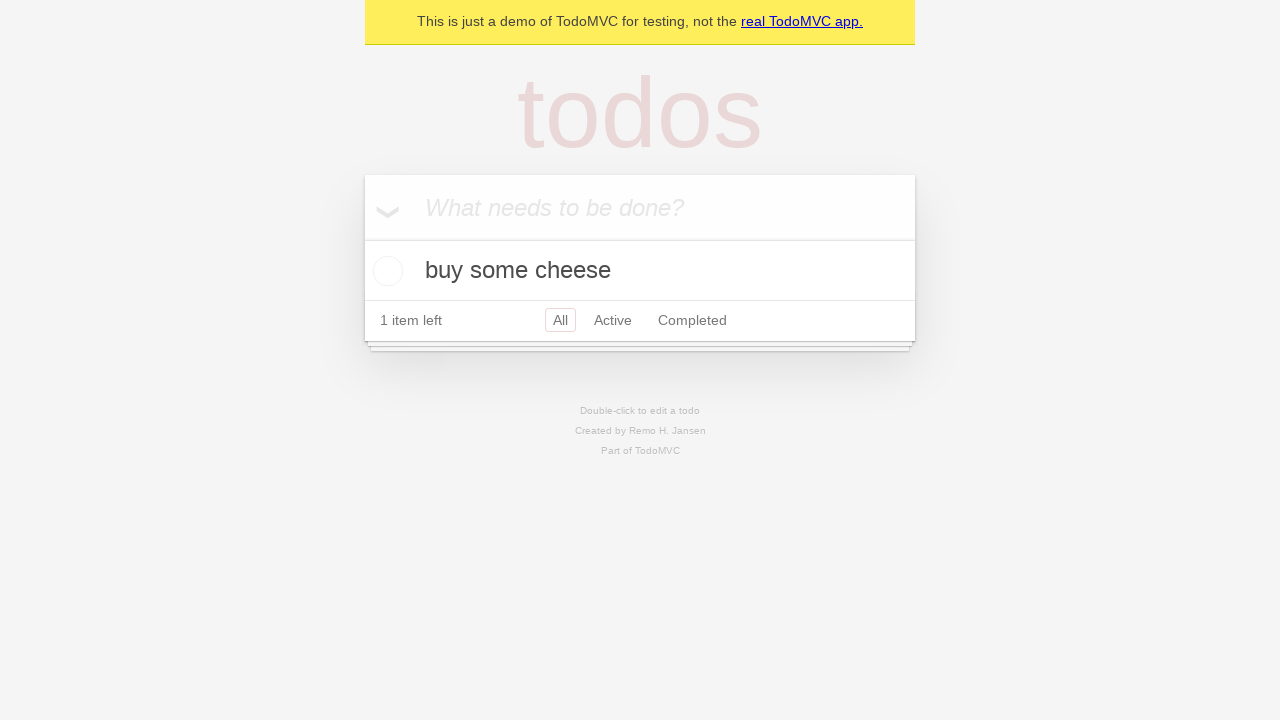

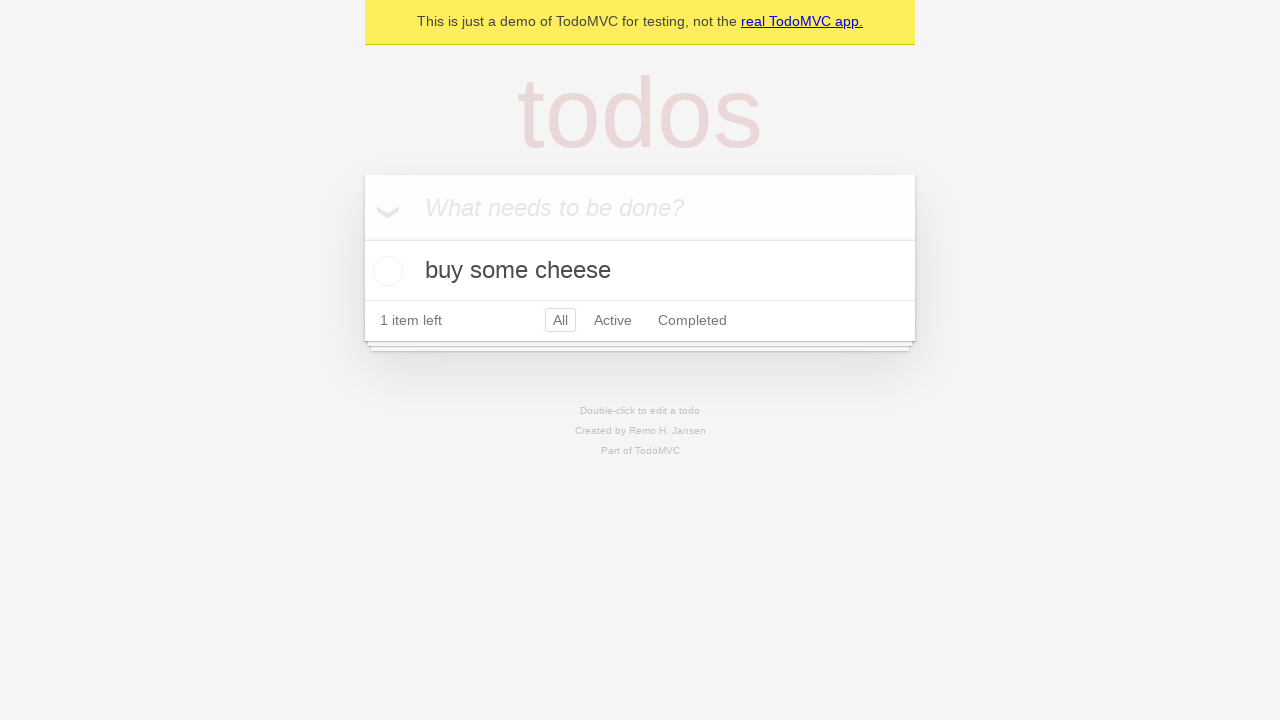